Tests right-click context menu functionality by performing a context click on a button element

Starting URL: http://swisnl.github.io/jQuery-contextMenu/demo.html

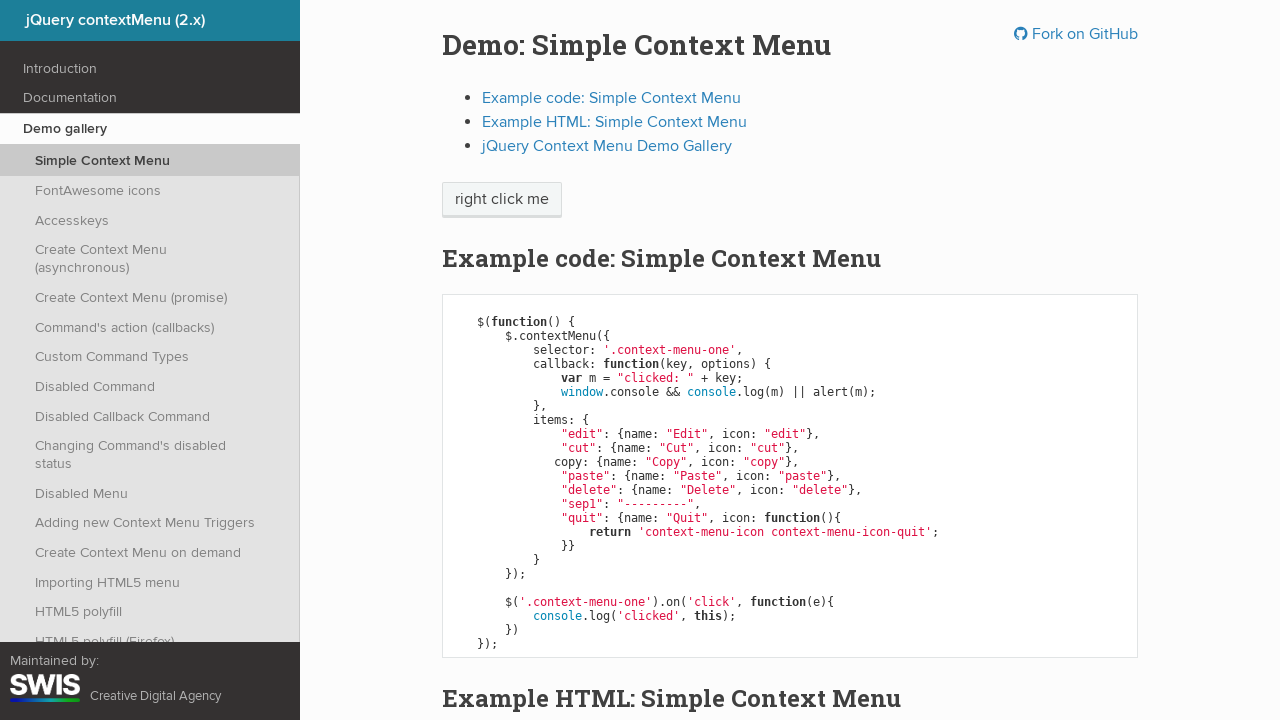

Navigated to jQuery contextMenu demo page
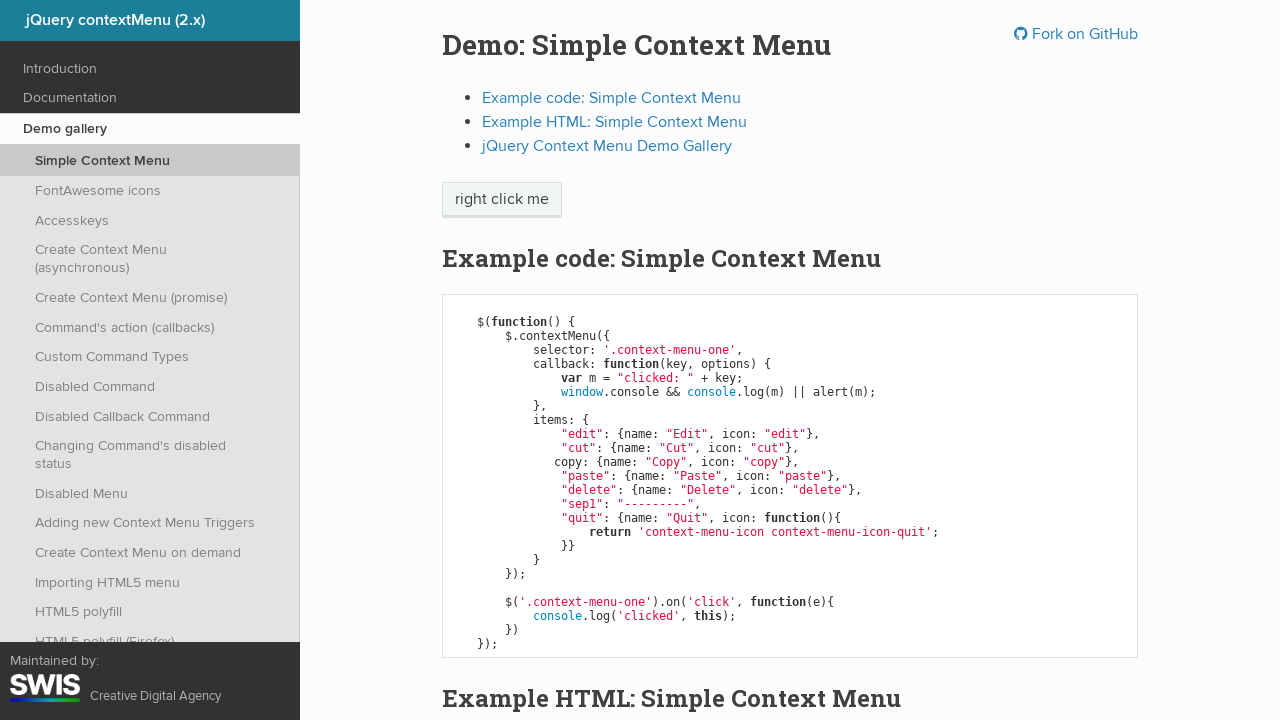

Right-clicked on context menu button to open context menu at (502, 200) on span.context-menu-one.btn.btn-neutral
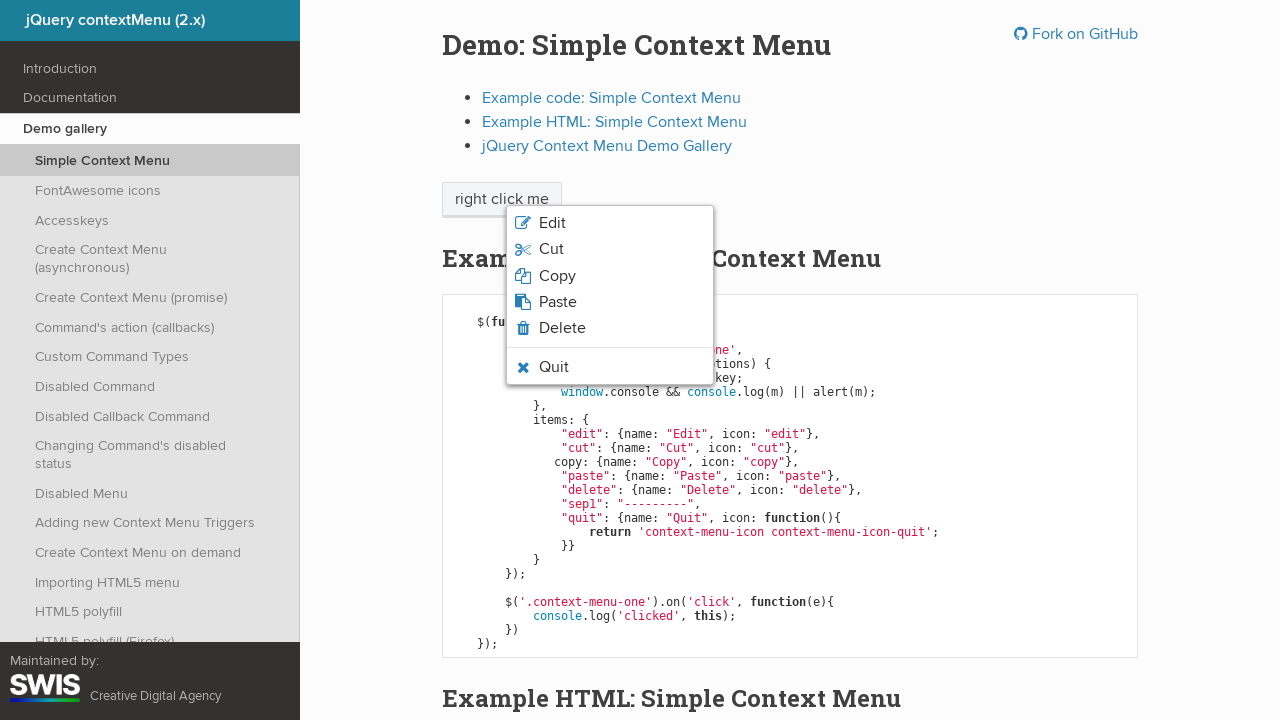

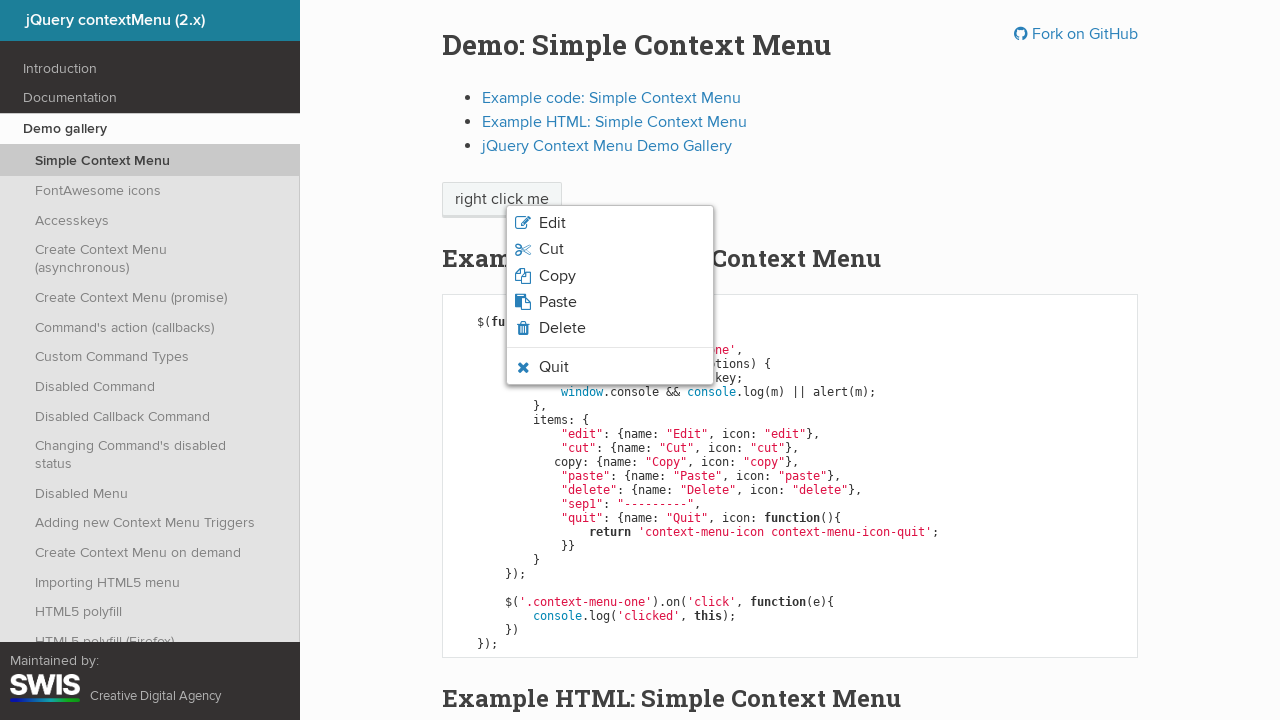